Tests dropdown selection functionality by clicking on origin station dropdown, selecting GAU (Guwahati), then selecting STV (Surat) as the destination station.

Starting URL: https://rahulshettyacademy.com/dropdownsPractise/

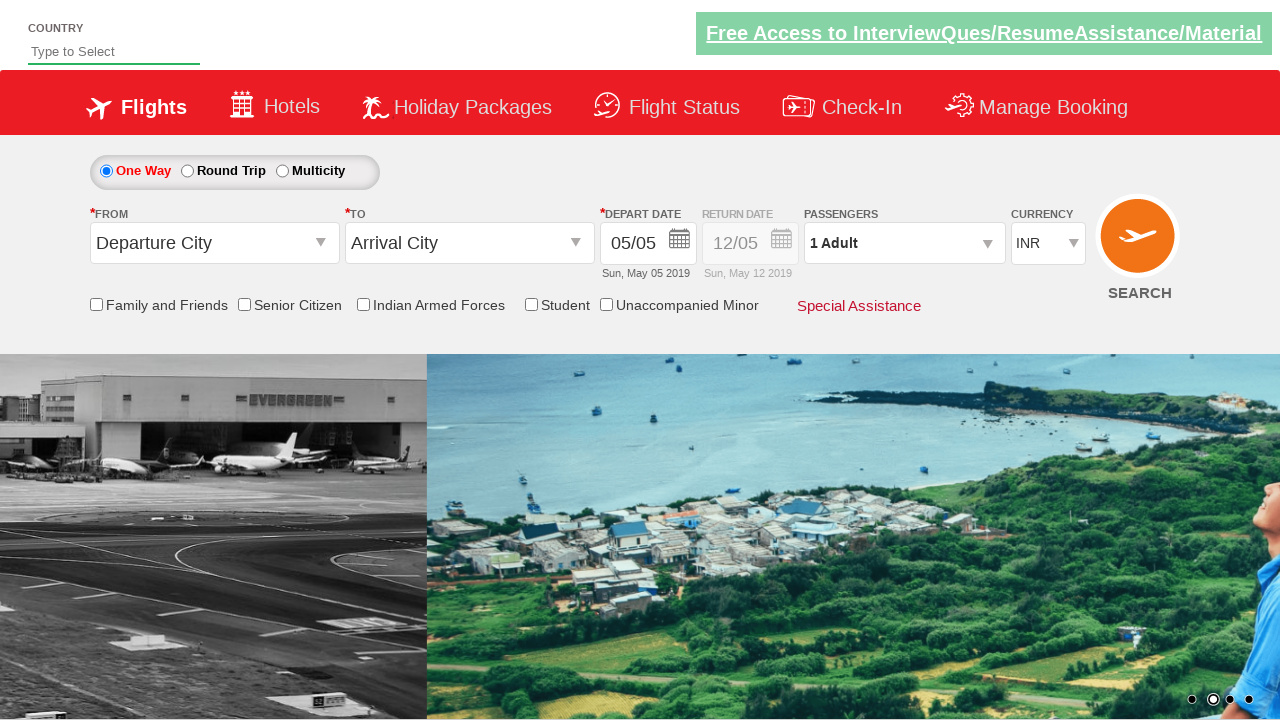

Navigated to dropdowns practice page
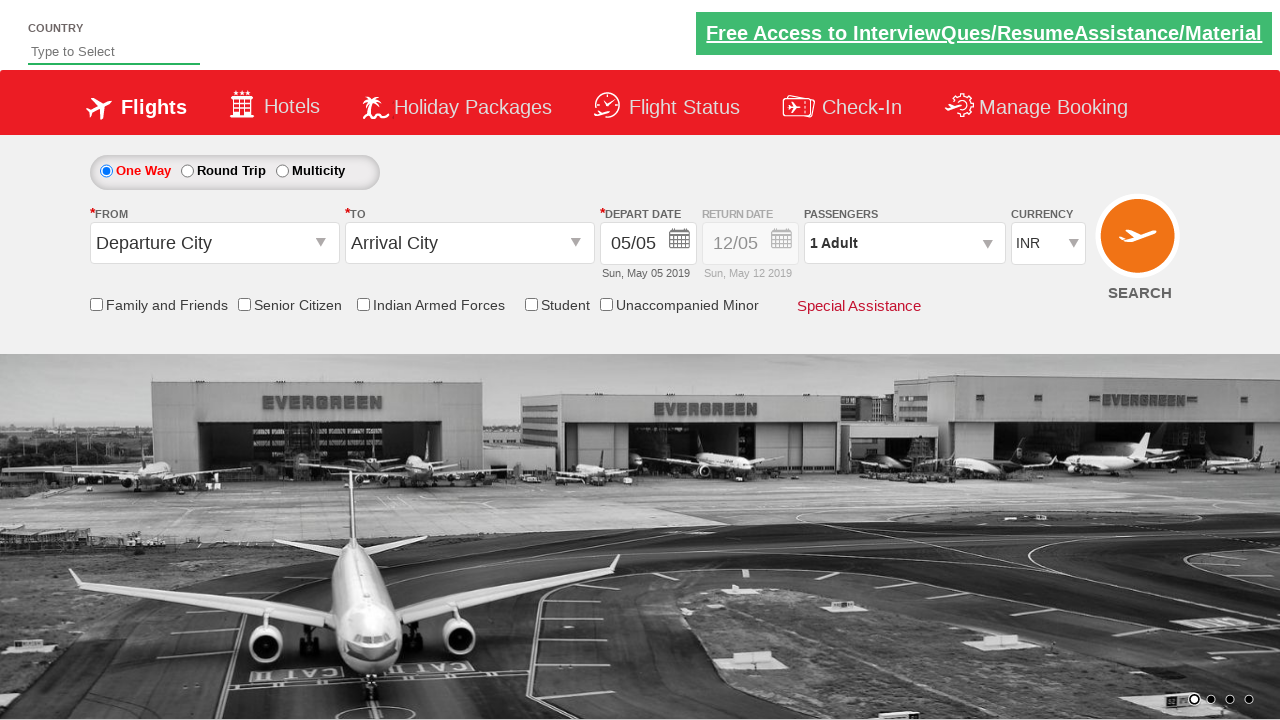

Clicked on origin station dropdown to open it at (214, 243) on [name='ctl00_mainContent_ddl_originStation1_CTXT']
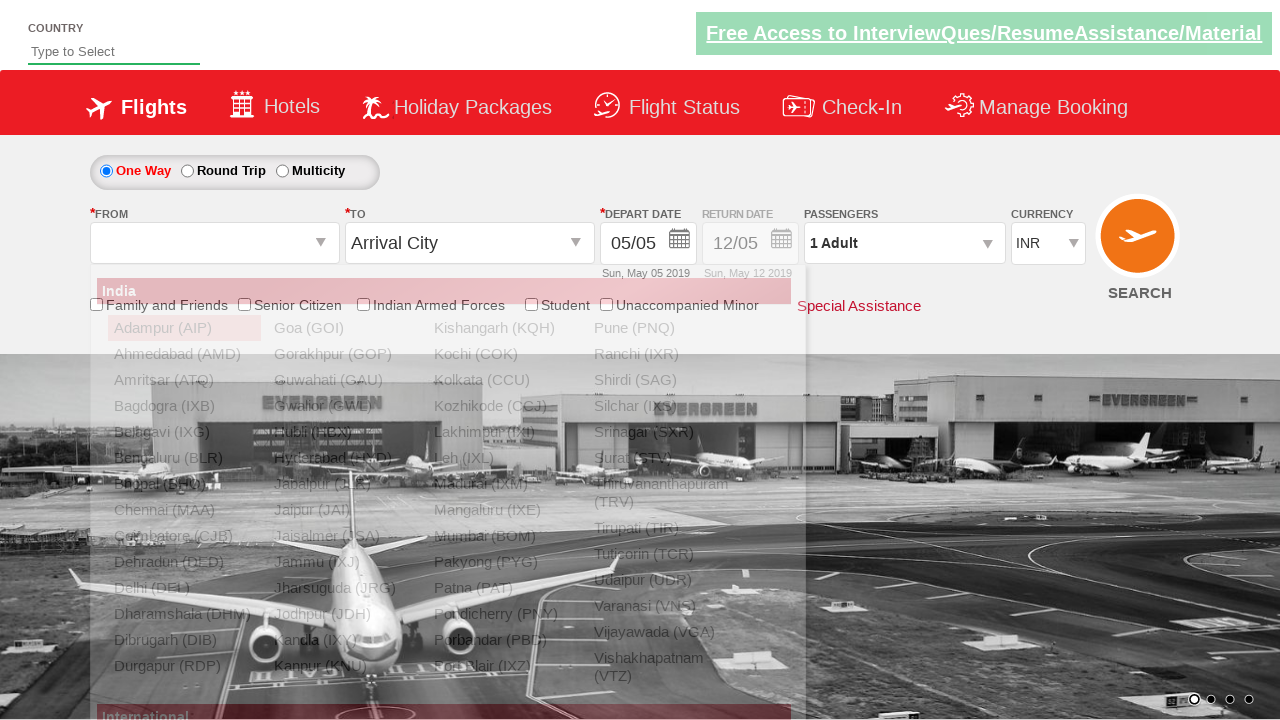

Waited for dropdown options to appear
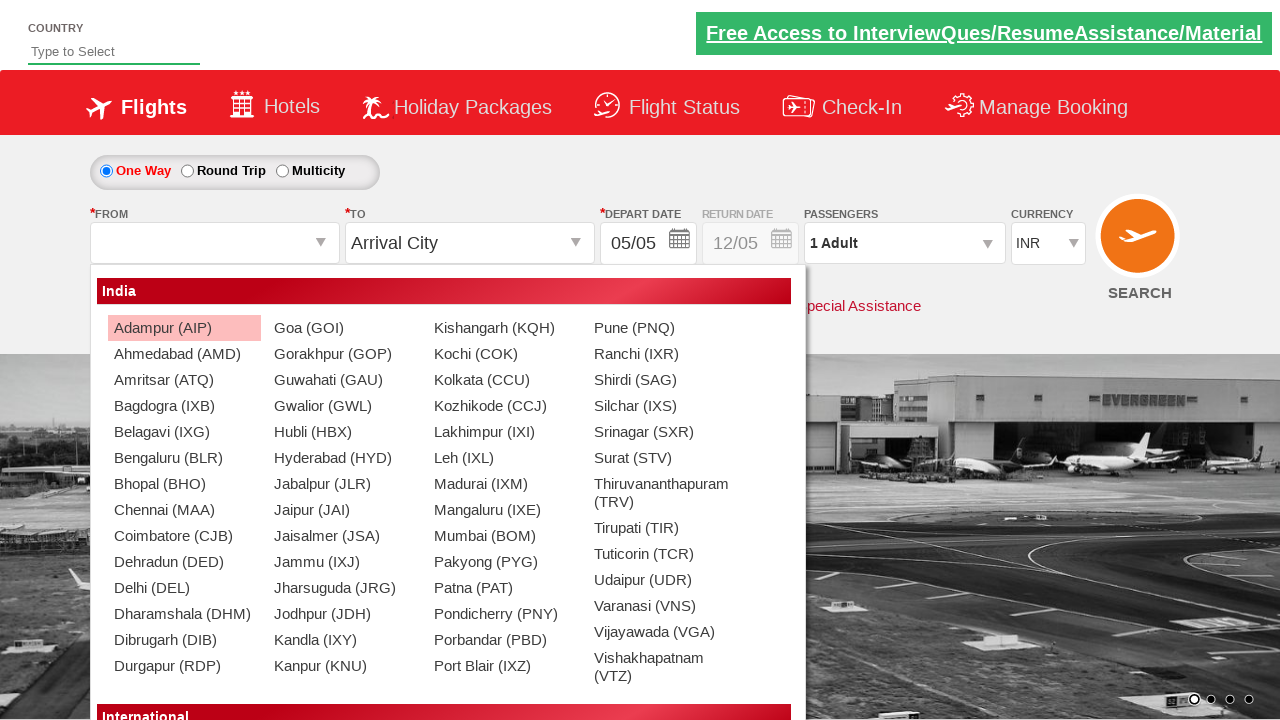

Selected GAU (Guwahati) as origin station at (344, 380) on xpath=//a[@value='GAU']
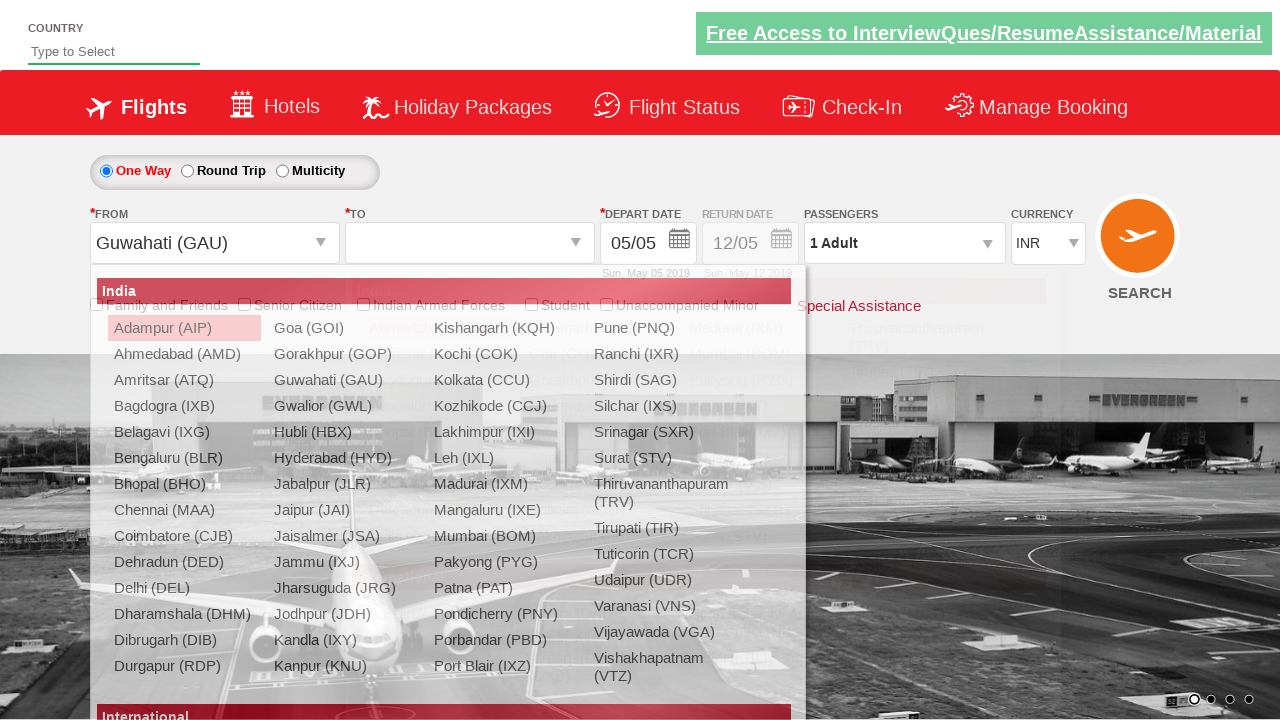

Waited for destination dropdown options to appear
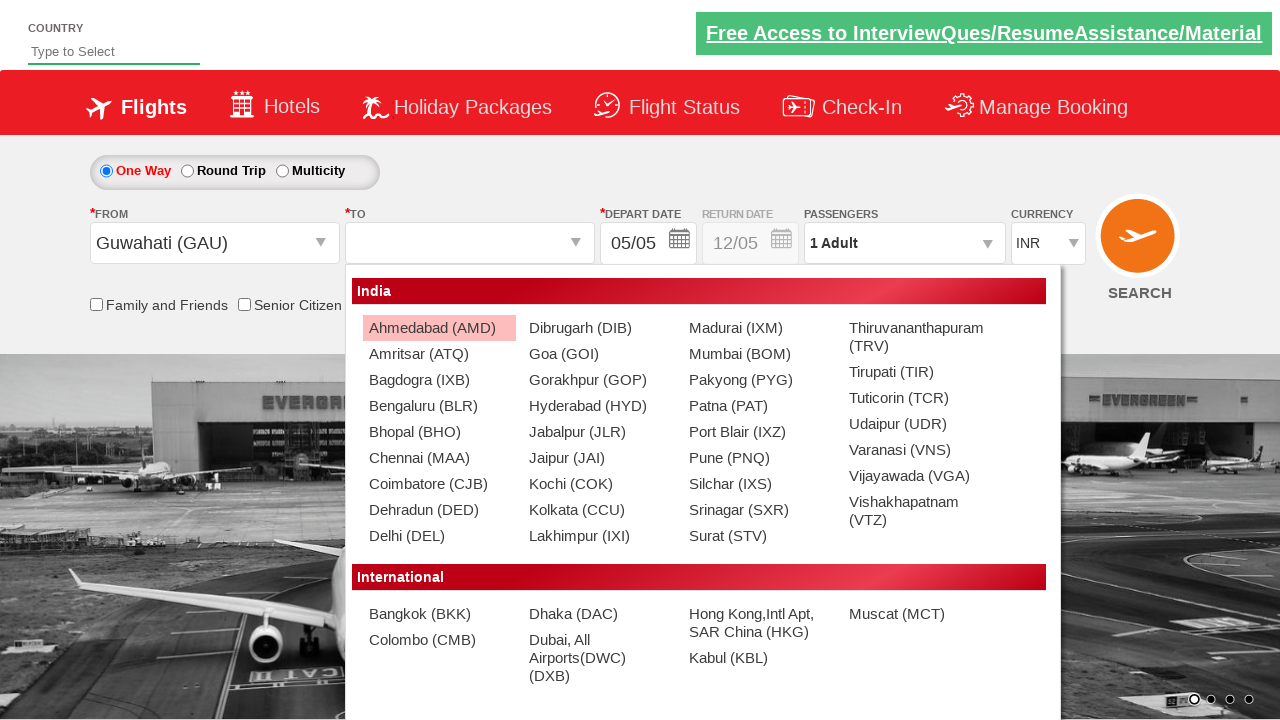

Selected STV (Surat) as destination station at (759, 536) on xpath=//div[@id='glsctl00_mainContent_ddl_destinationStation1_CTNR']//a[@value='
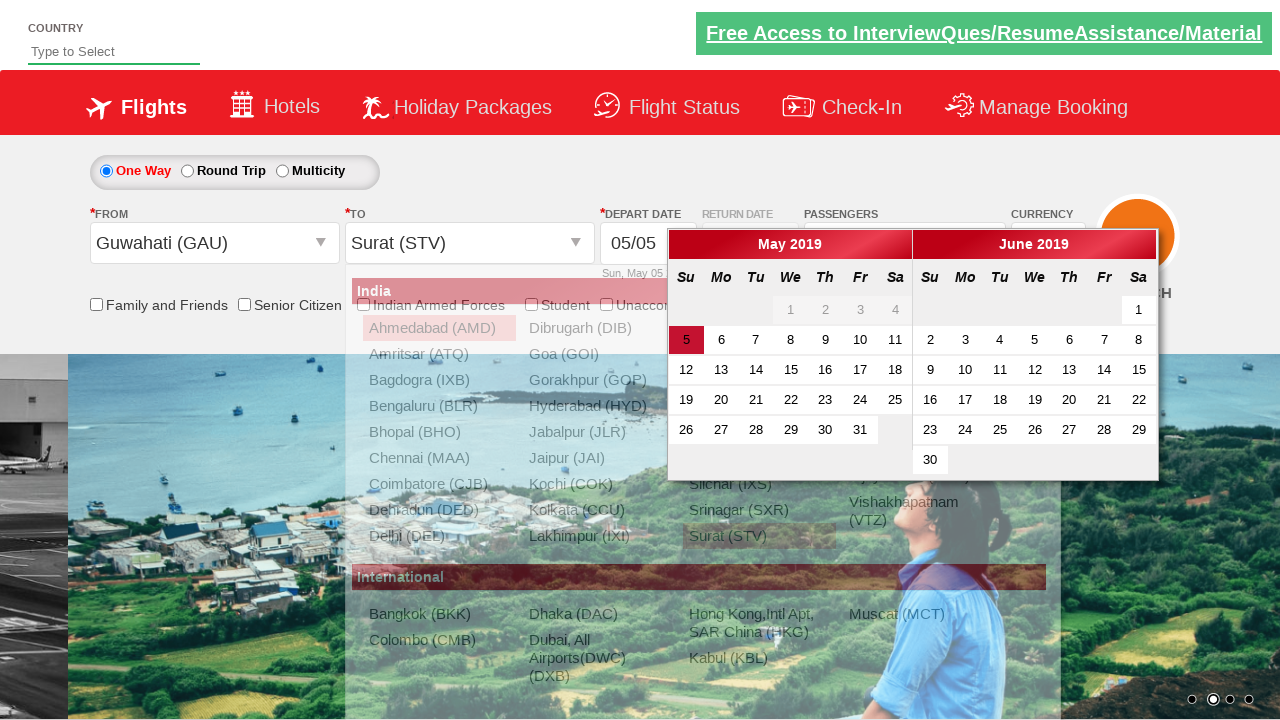

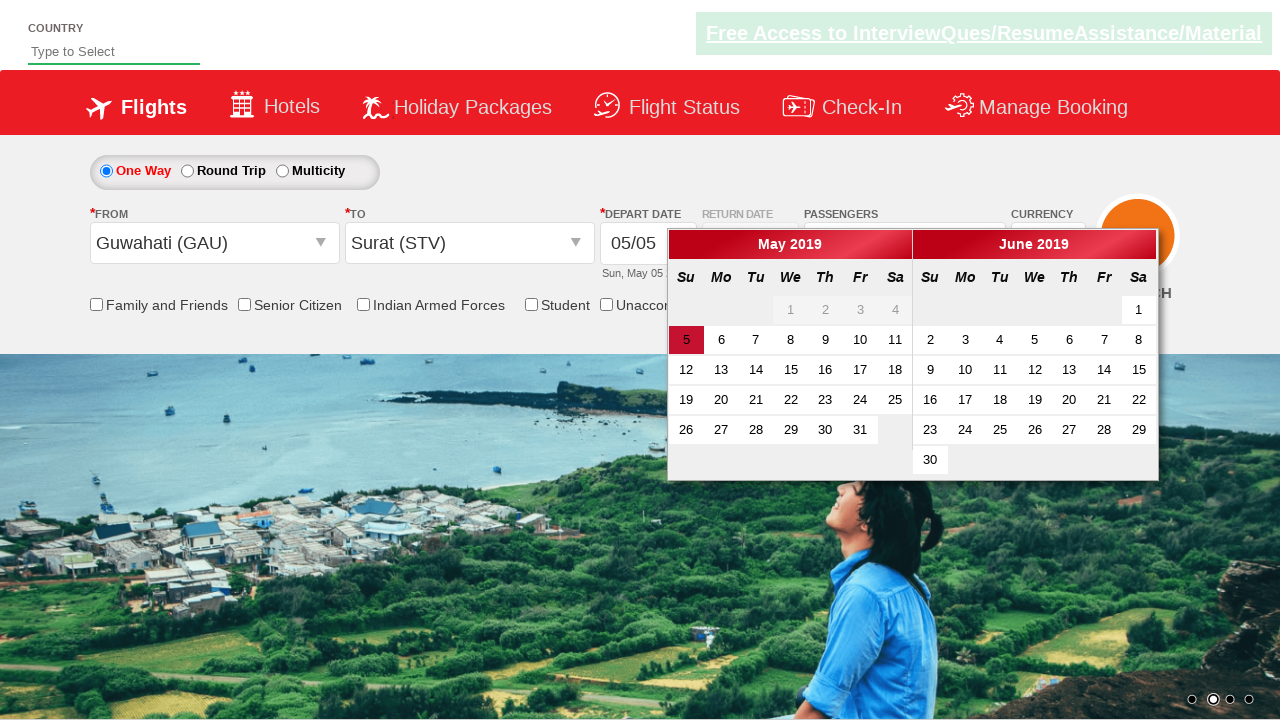